Fills out a practice form on DemoQA with various fields including name, email, gender, phone, subjects, hobbies, and address

Starting URL: https://demoqa.com/automation-practice-form

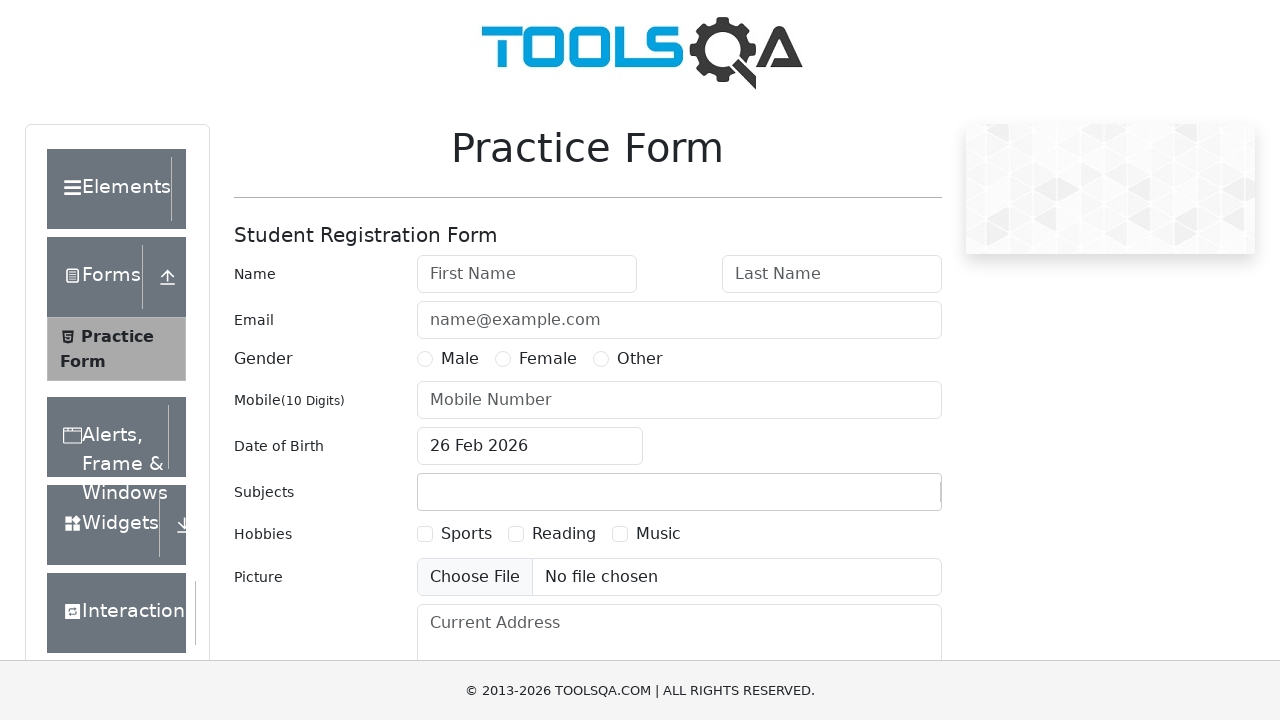

Navigated to DemoQA automation practice form
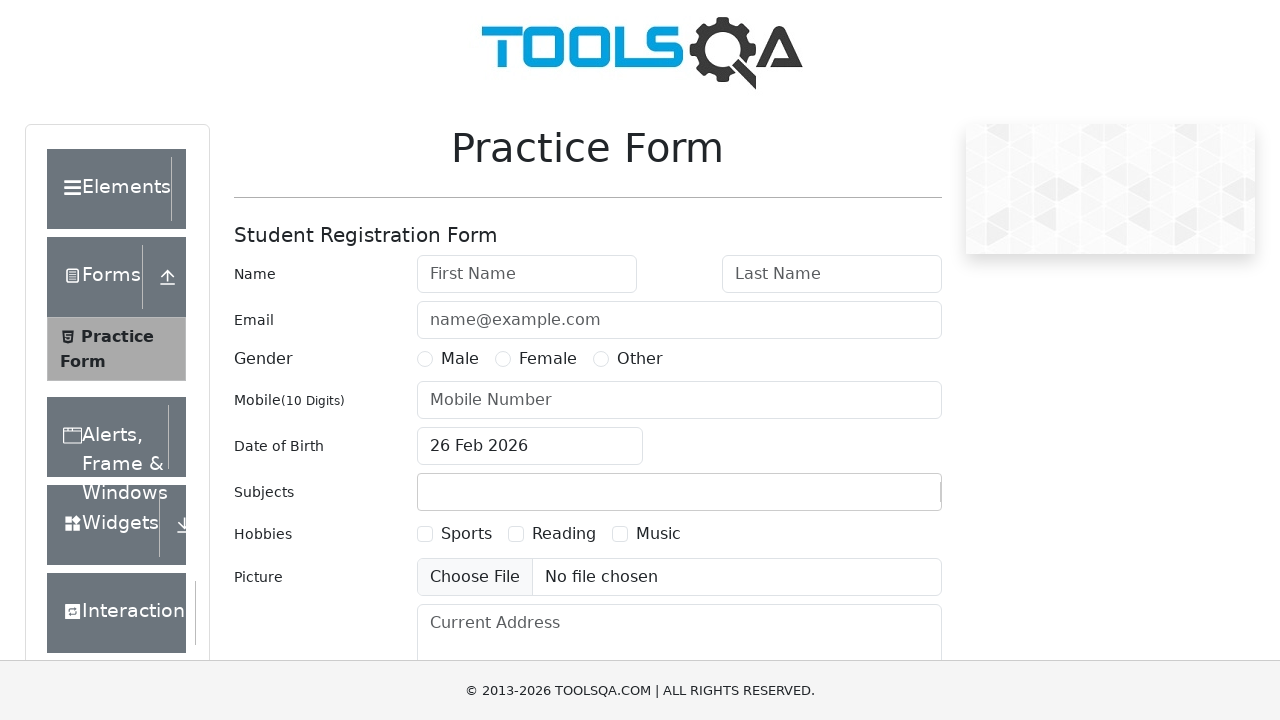

Filled first name field with 'John' on #firstName
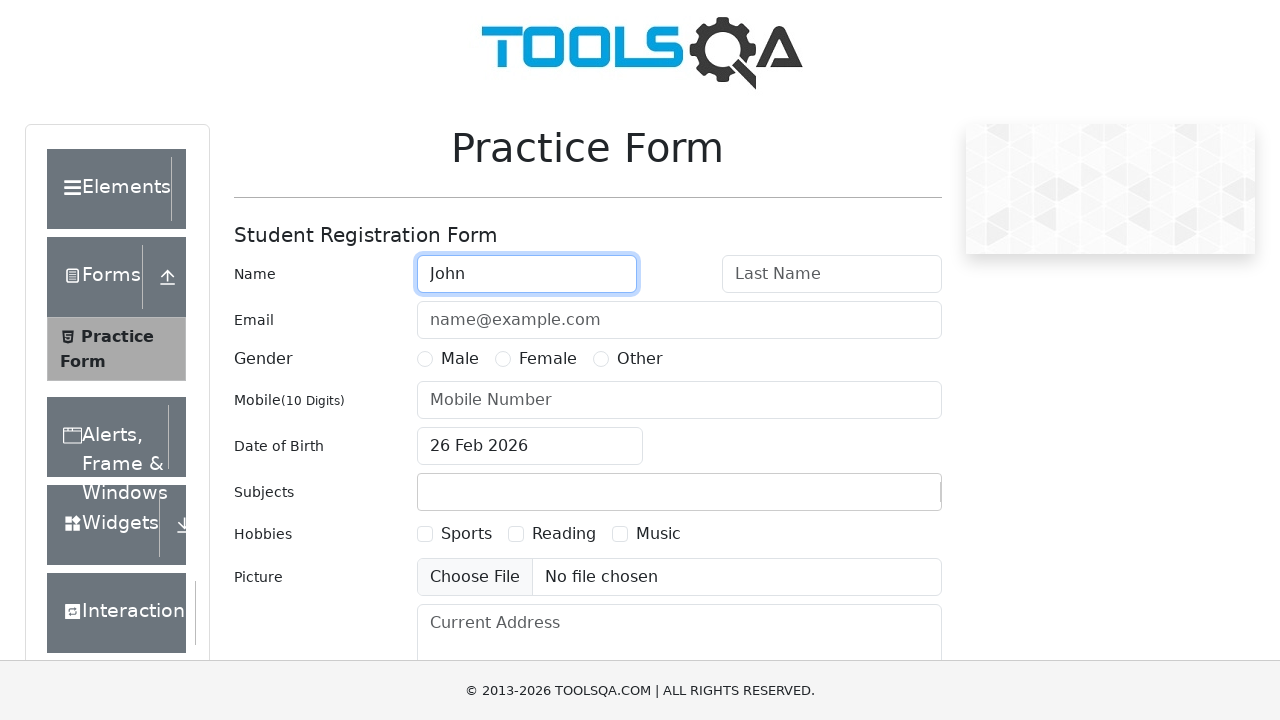

Filled last name field with 'Smith' on #lastName
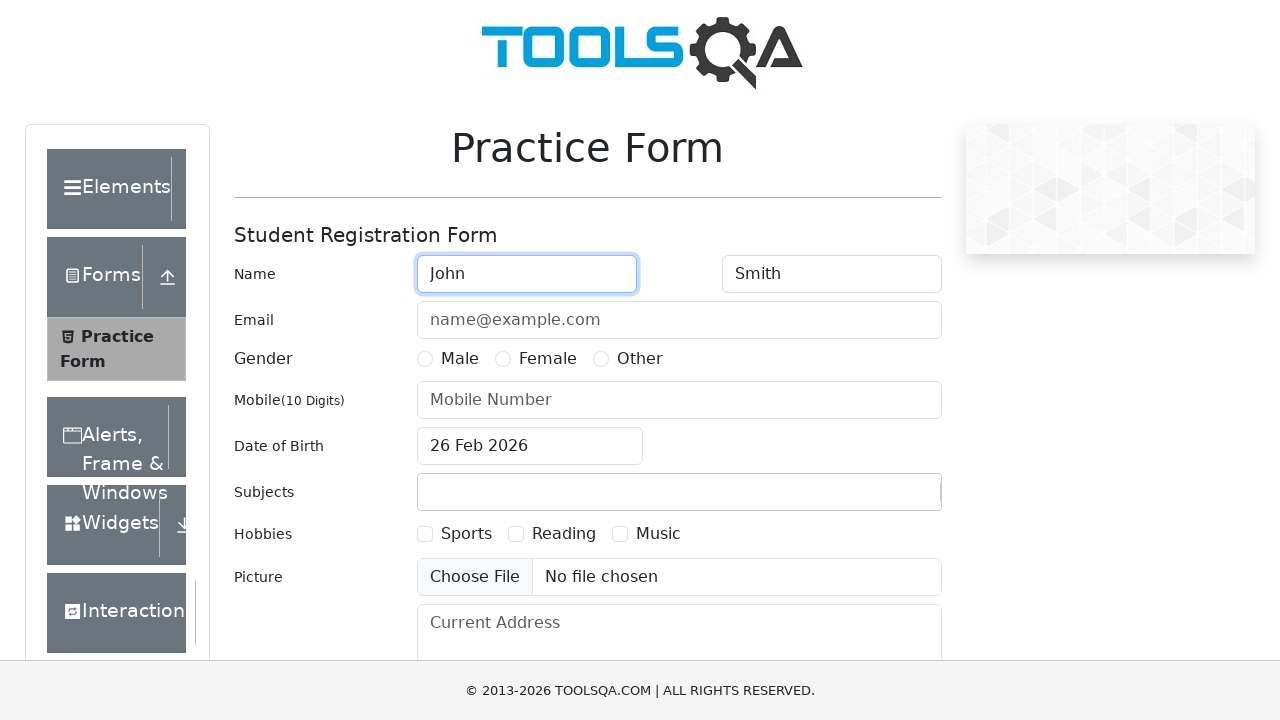

Filled email field with 'john.smith@example.com' on #userEmail
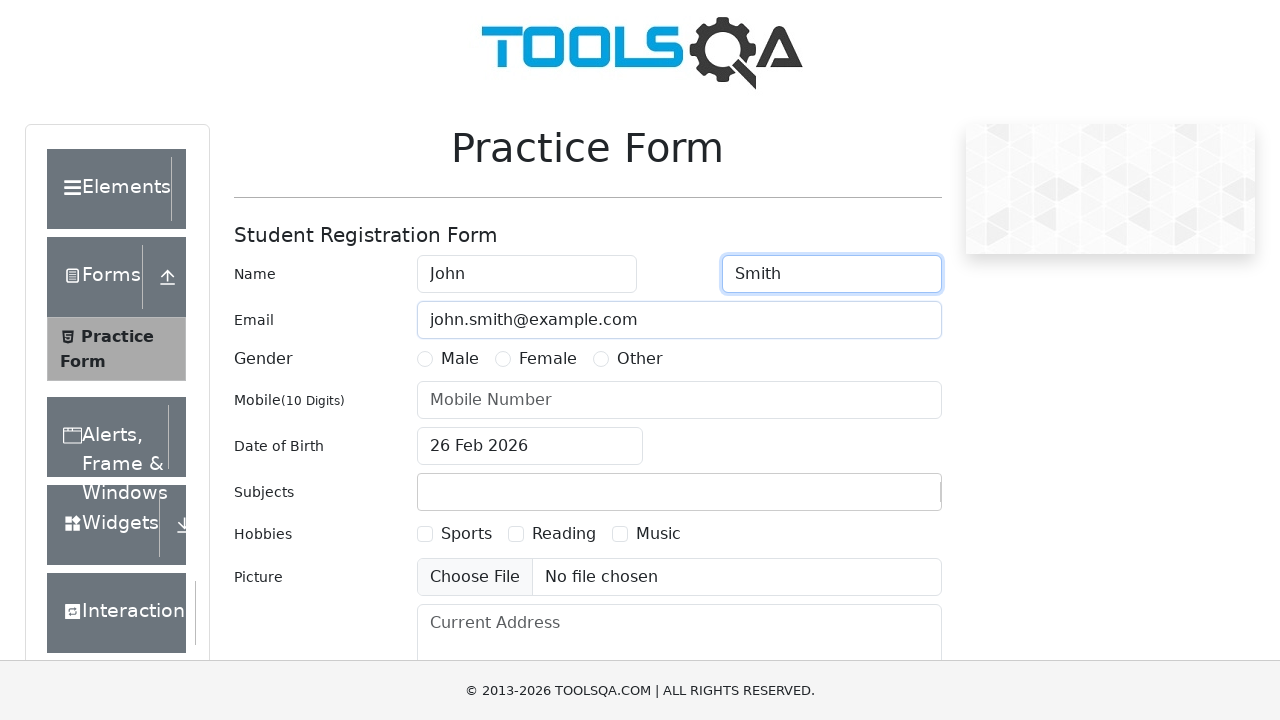

Selected 'Male' gender option at (460, 359) on label:has-text('Male')
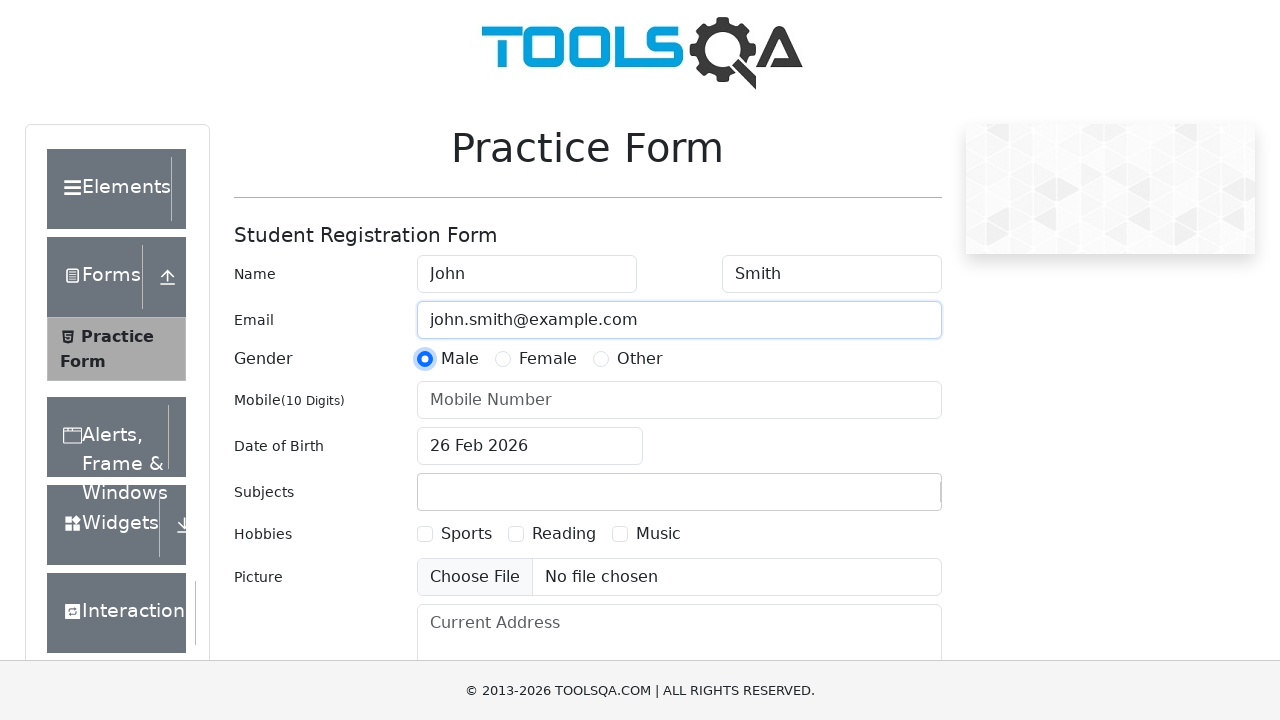

Filled phone number field with '5551234567' on #userNumber
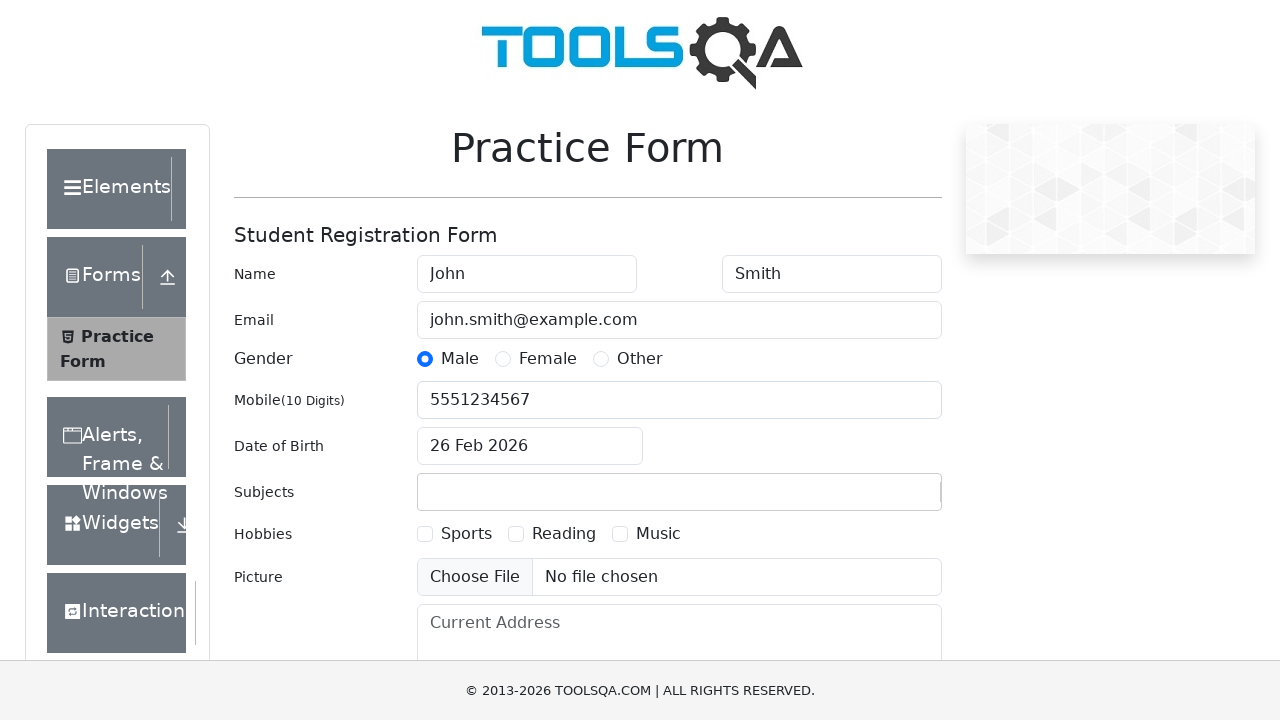

Filled subjects field with 'Mathematics' on #subjectsInput
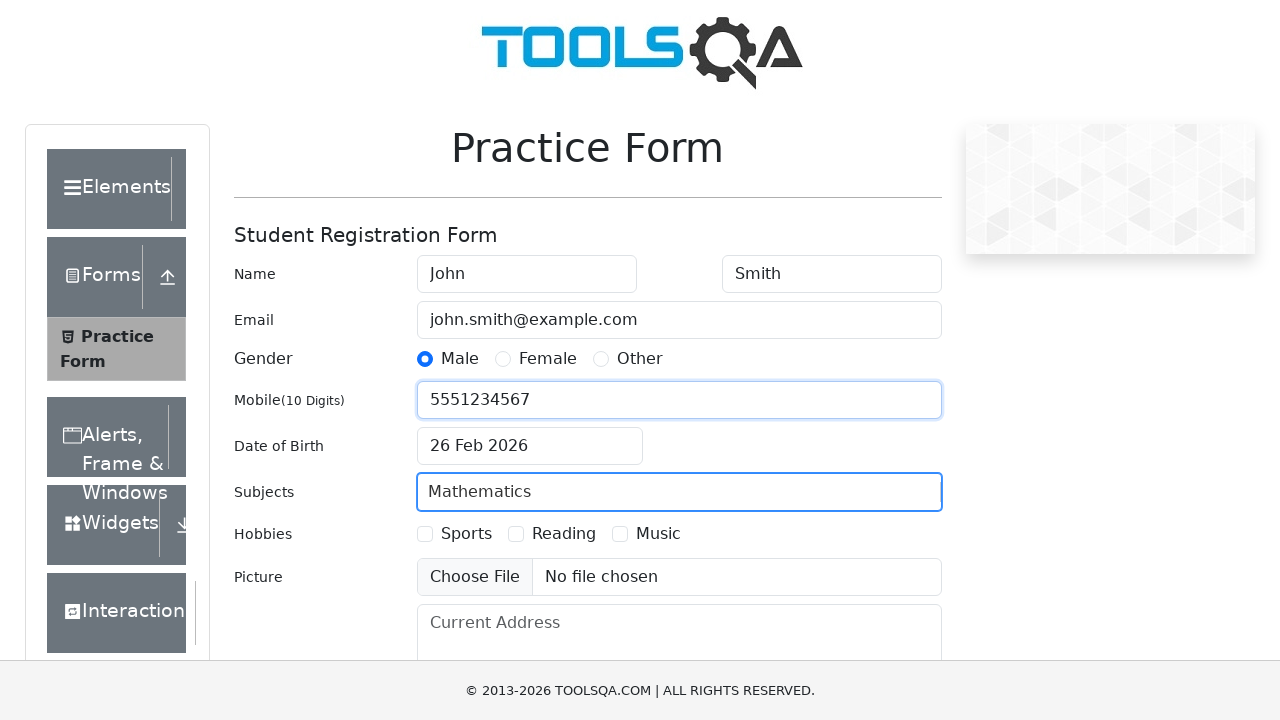

Selected 'Sports' hobby checkbox at (466, 534) on label:has-text('Sports')
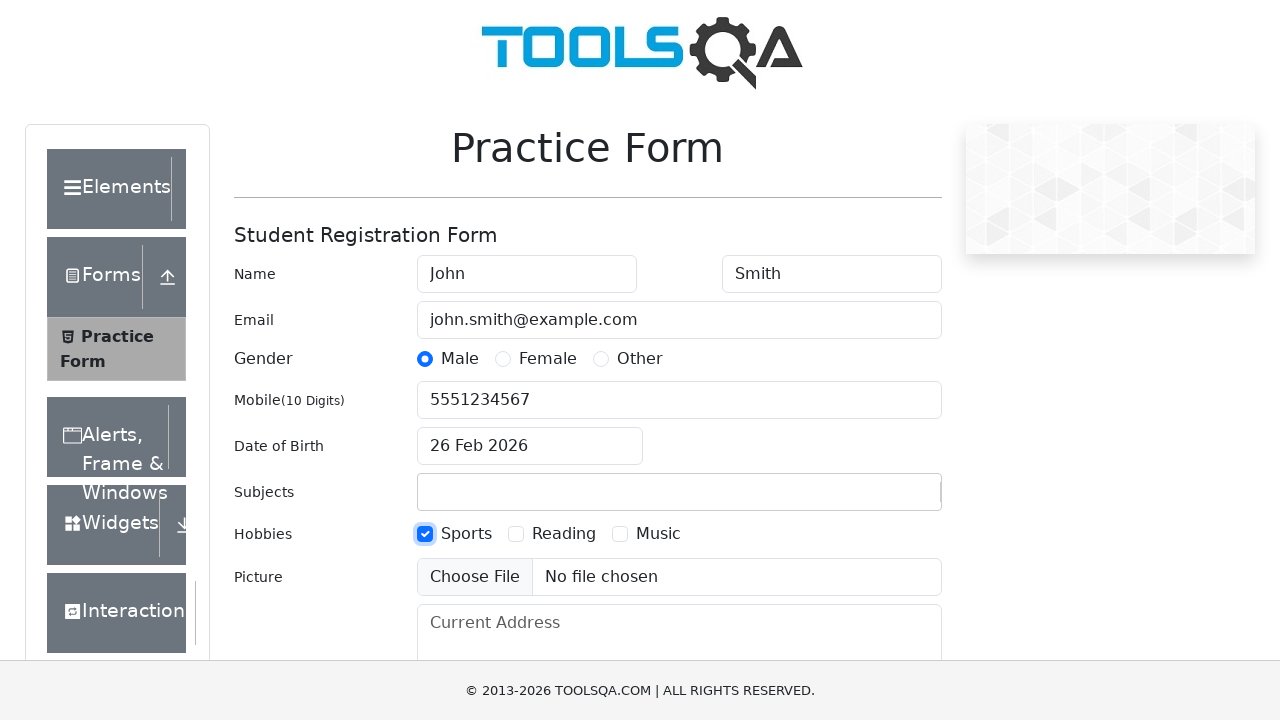

Filled current address field with '123 Main Street, Anytown USA' on #currentAddress
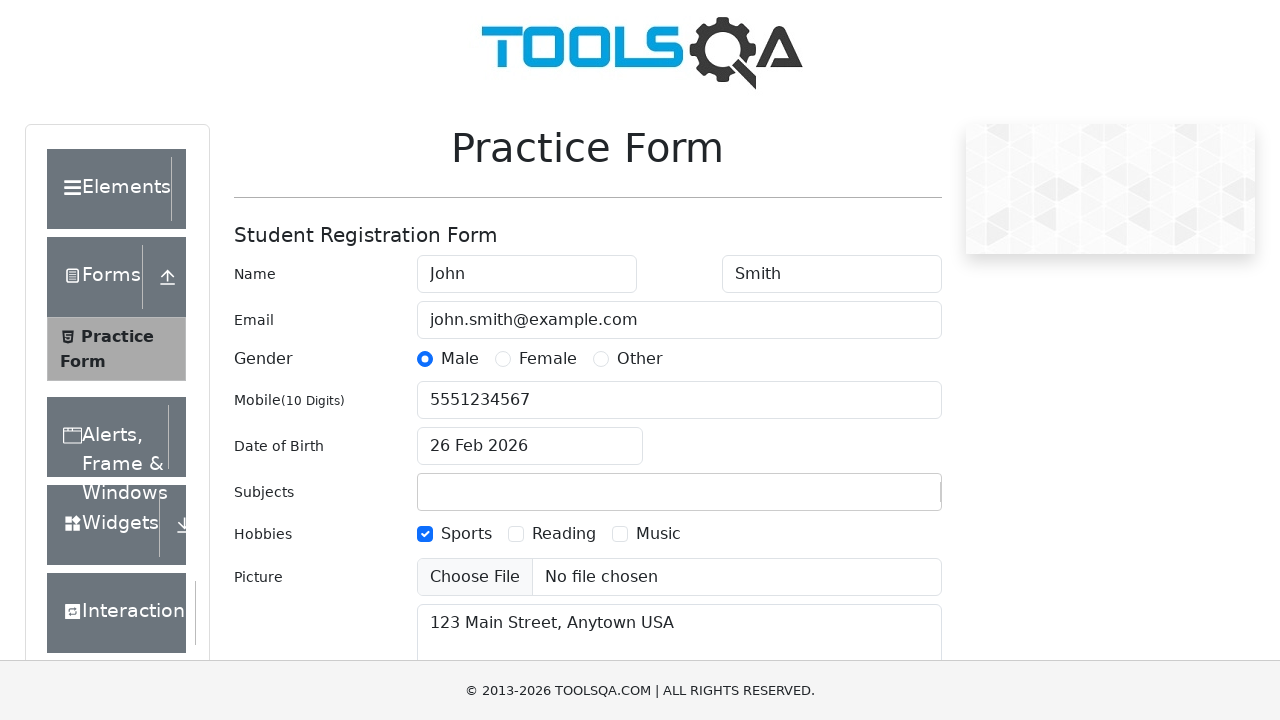

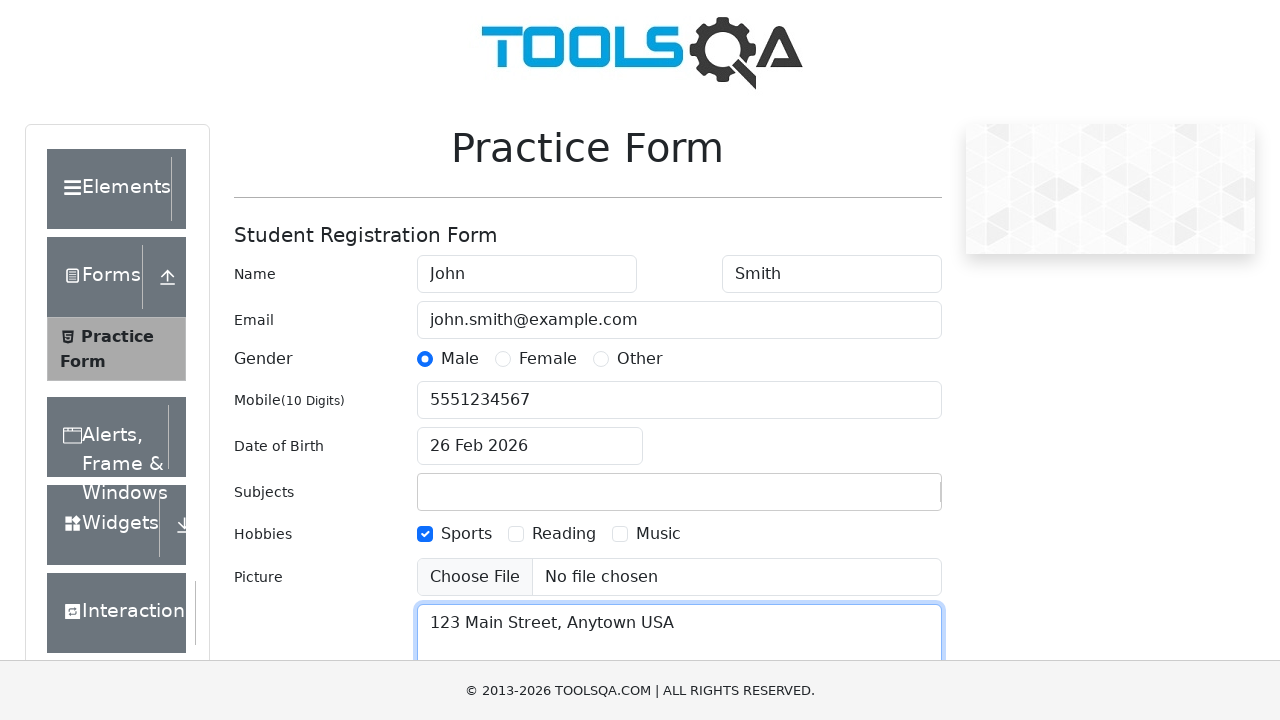